Tests drag and drop functionality on jQuery UI demo page by navigating to the draggable section and performing a drag operation within an iframe

Starting URL: https://jqueryui.com/

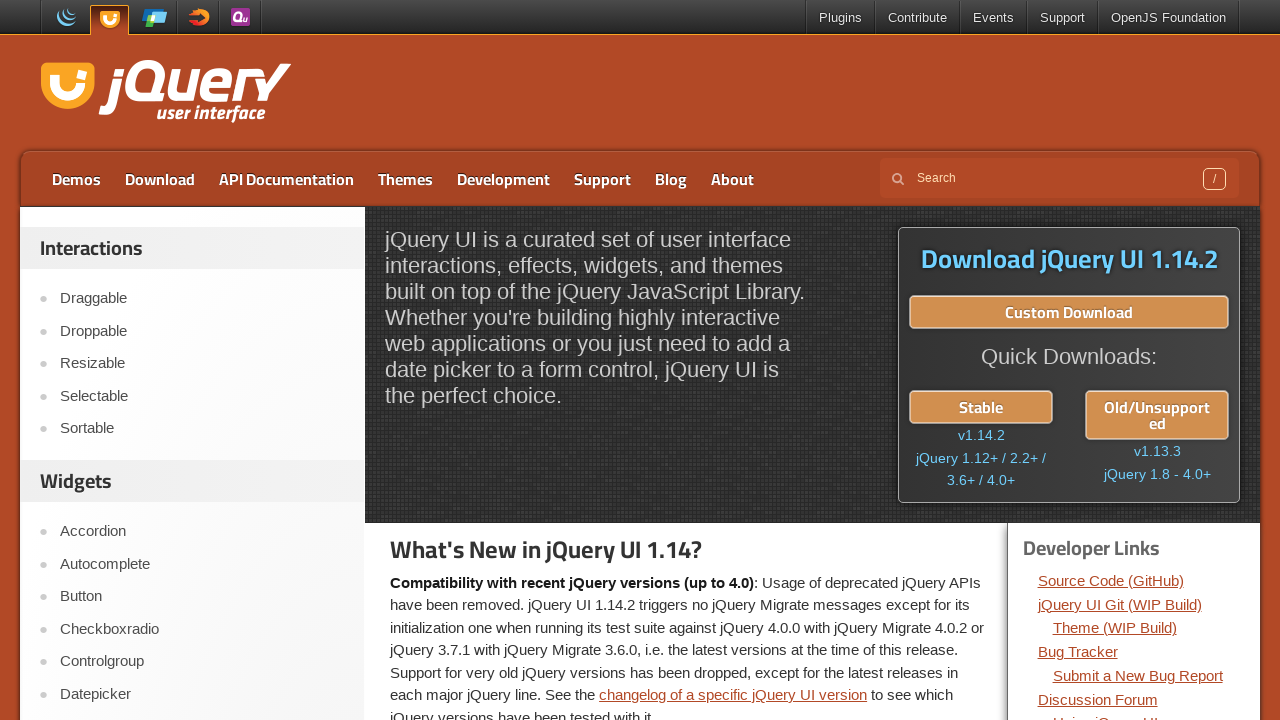

Clicked on the draggable/droppable link to navigate to drag-drop demo at (202, 299) on a[href*='draggable']
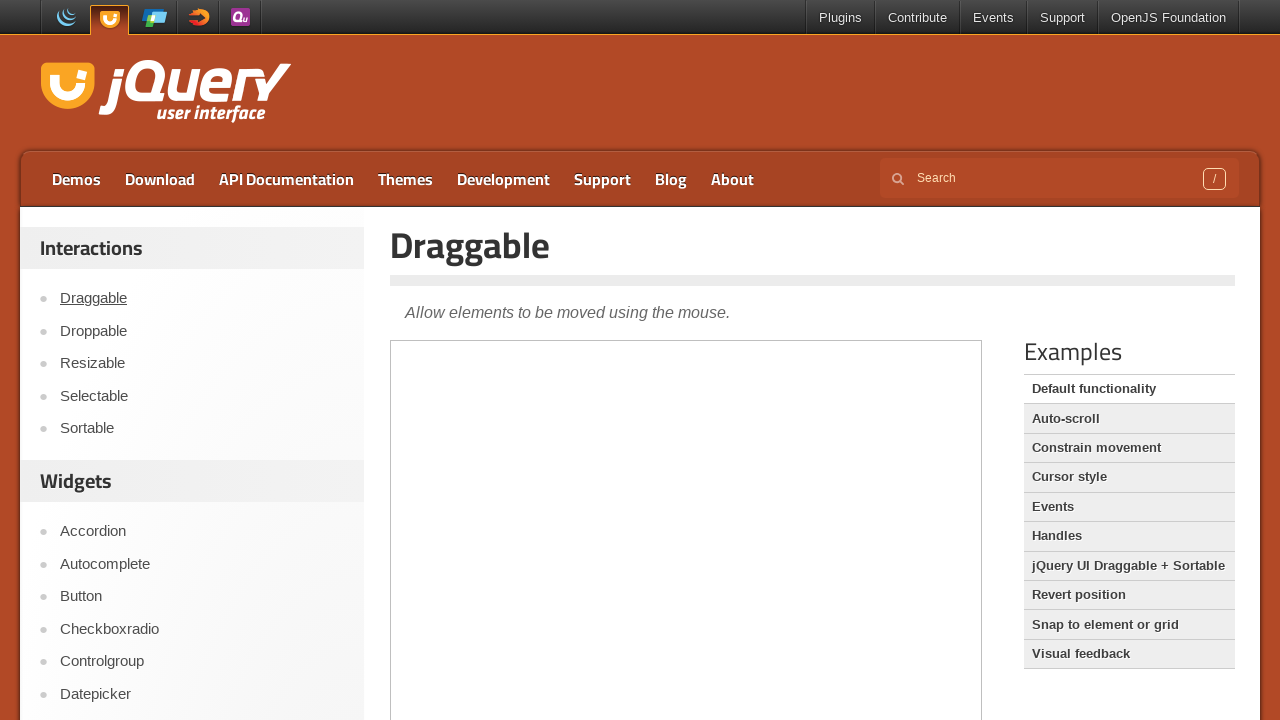

Waited for iframe to load
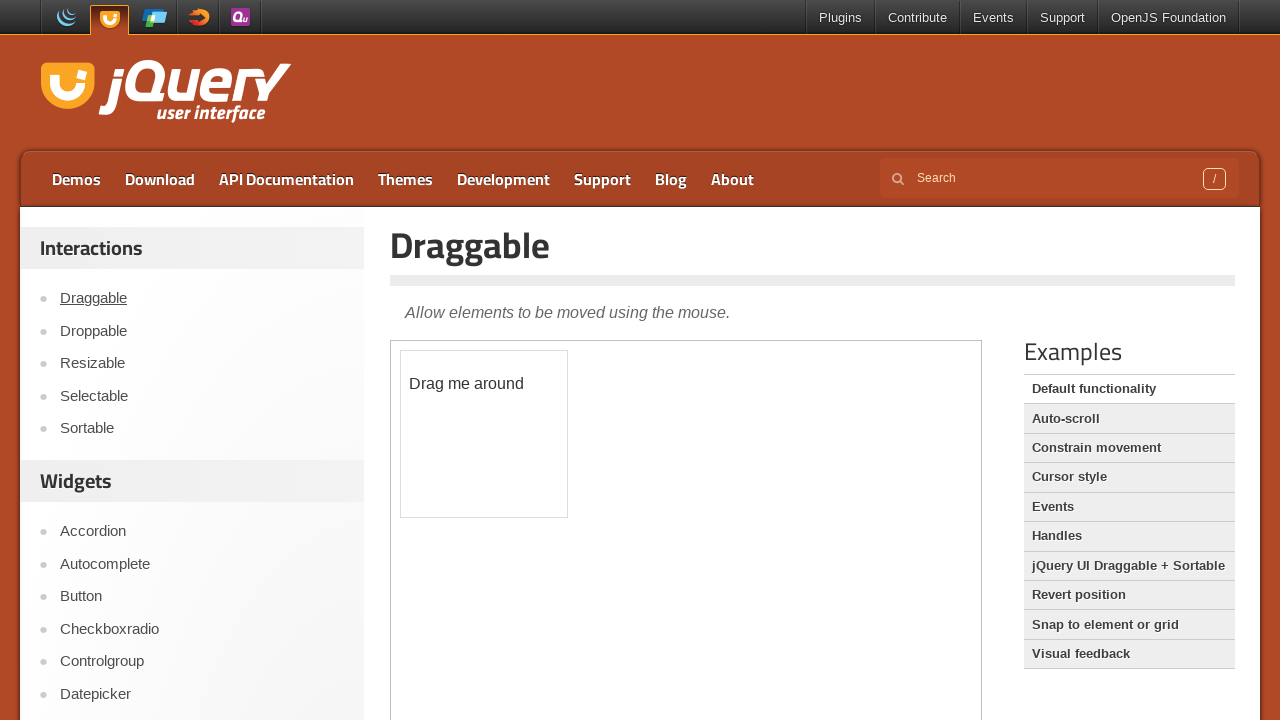

Switched to iframe context
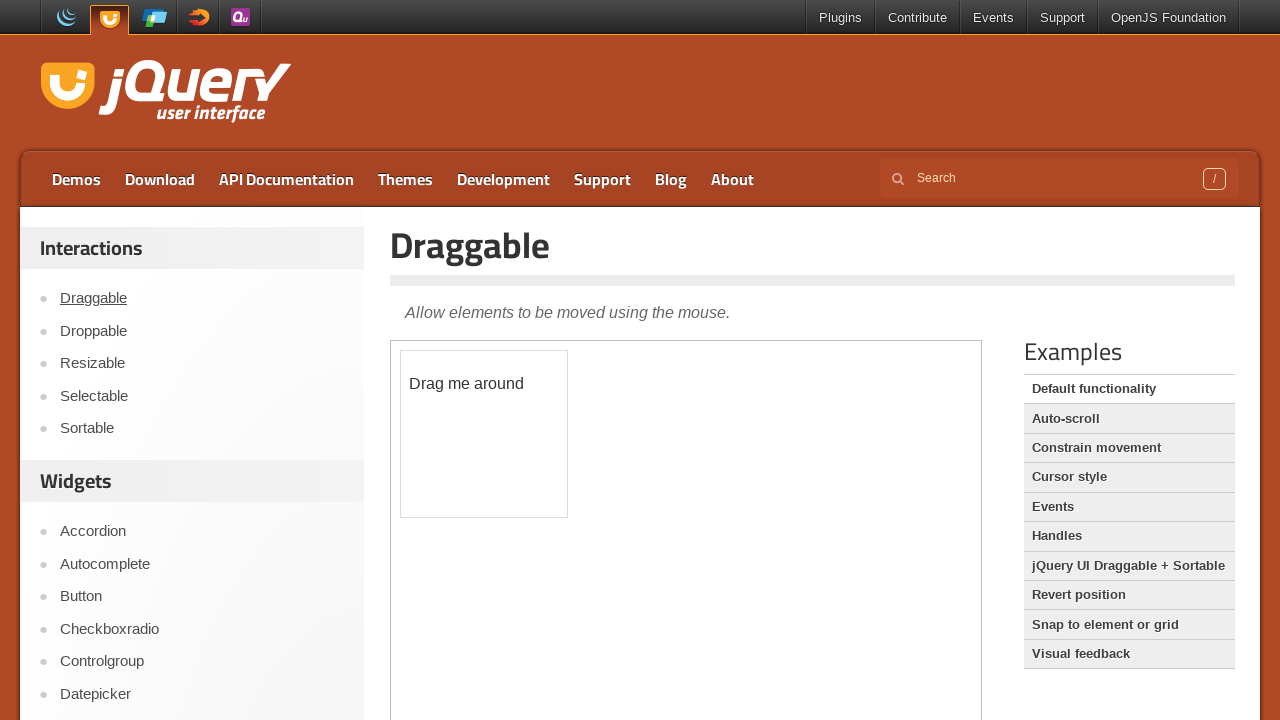

Located the draggable element
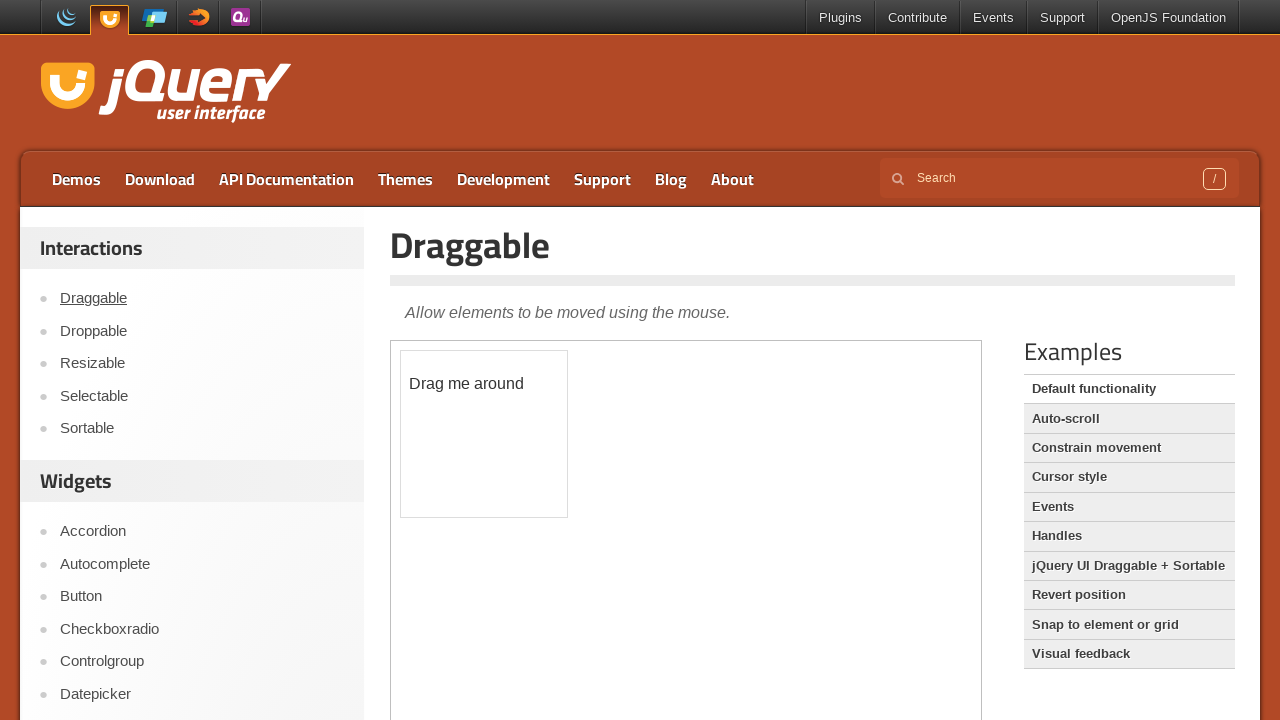

Performed drag operation on the draggable element with offset (10, 50) at (411, 401)
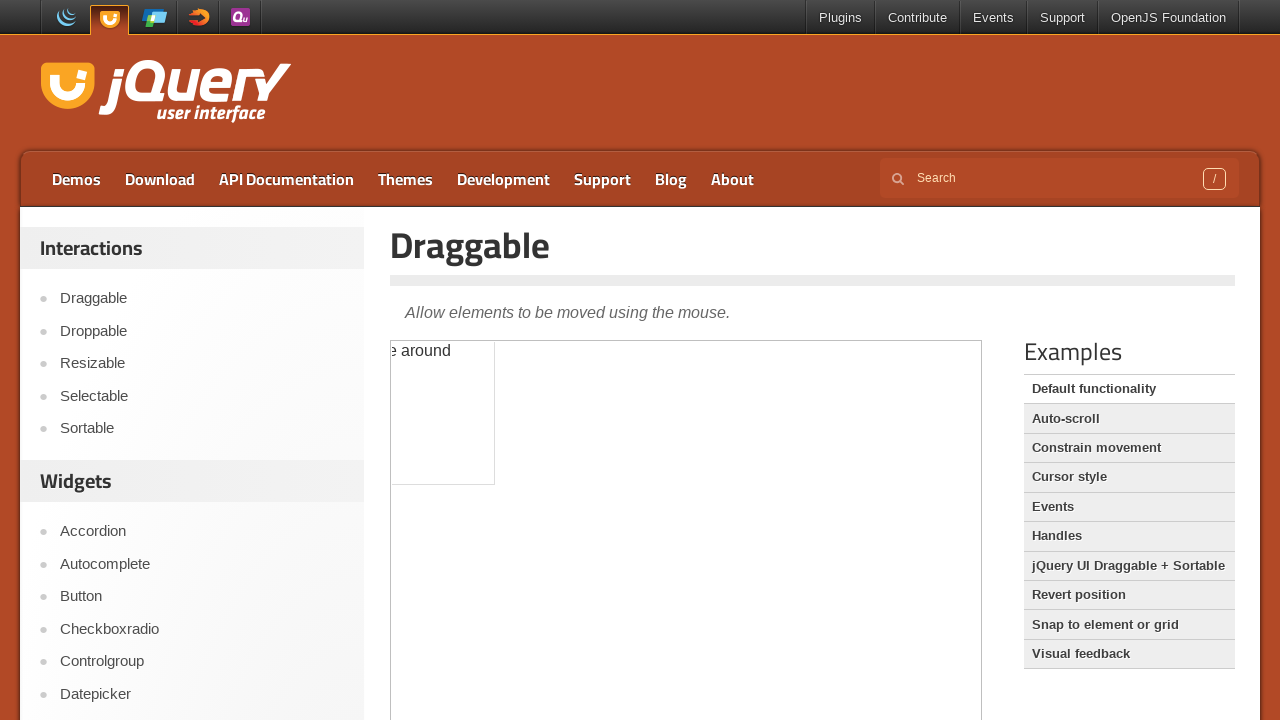

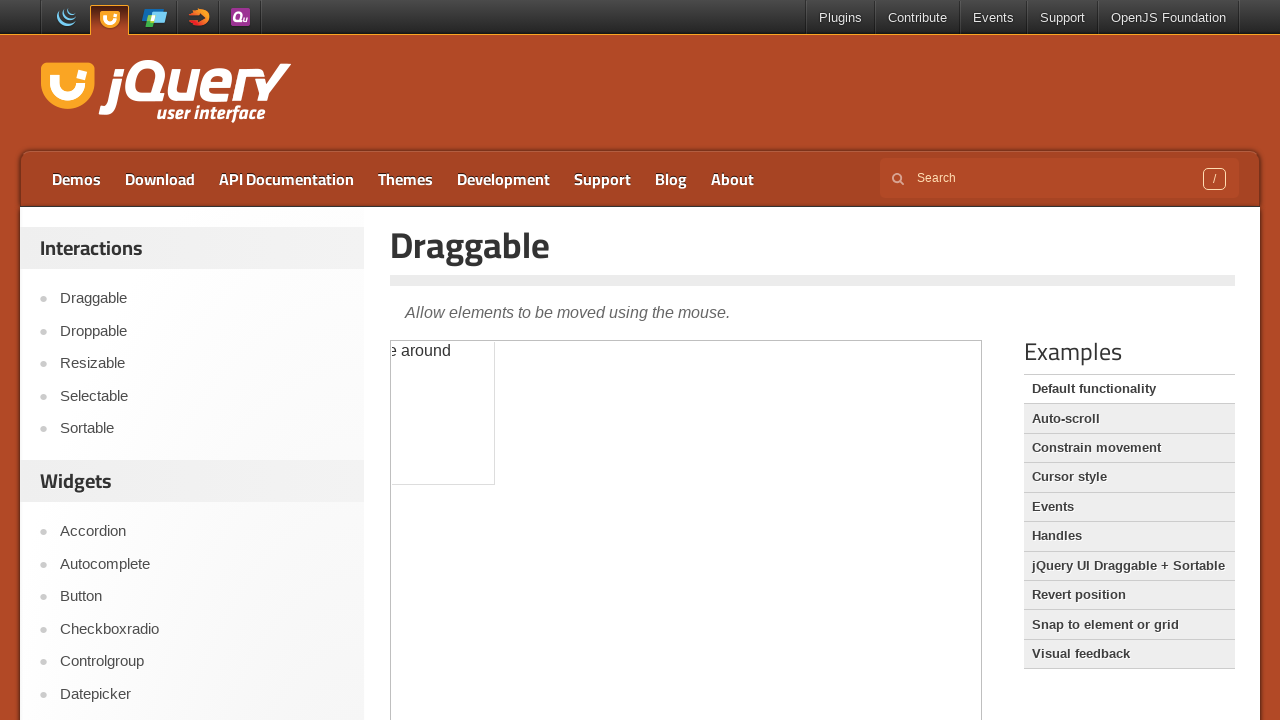